Tests dynamic page loading where the target element is initially hidden, clicking Start and waiting for the hidden element to become visible

Starting URL: http://the-internet.herokuapp.com/dynamic_loading/1

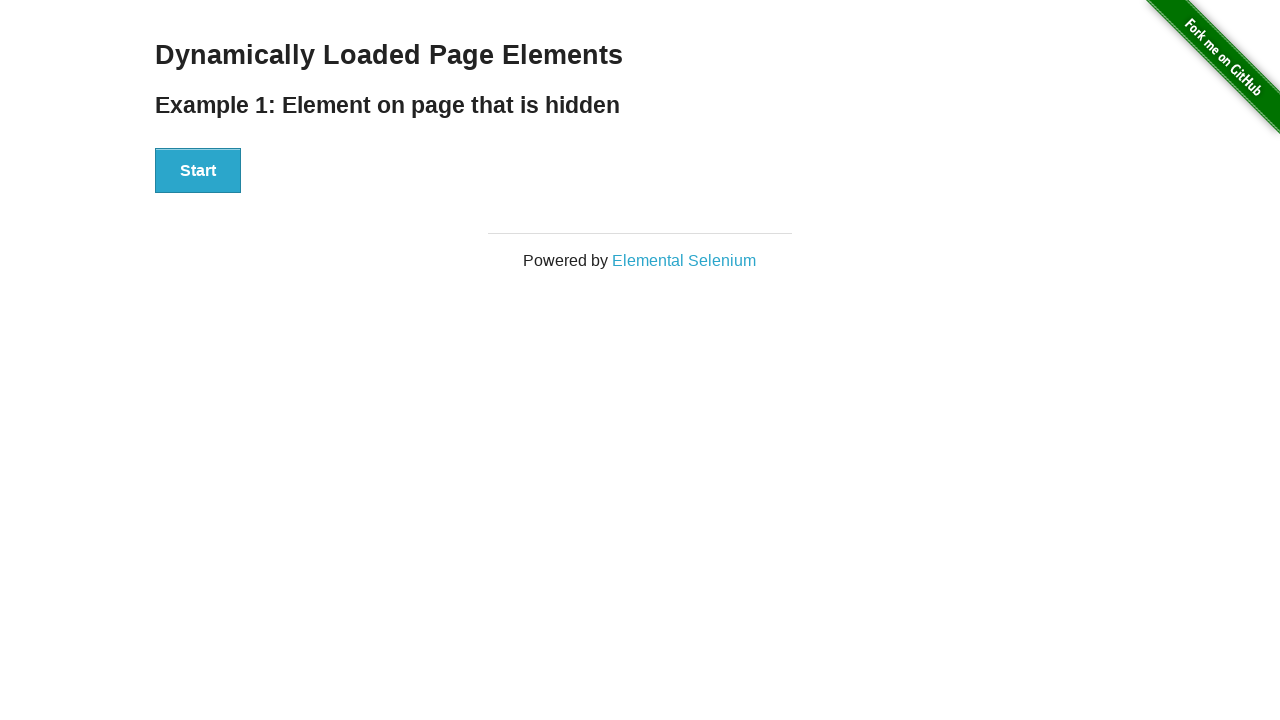

Clicked the Start button to initiate dynamic loading at (198, 171) on #start button
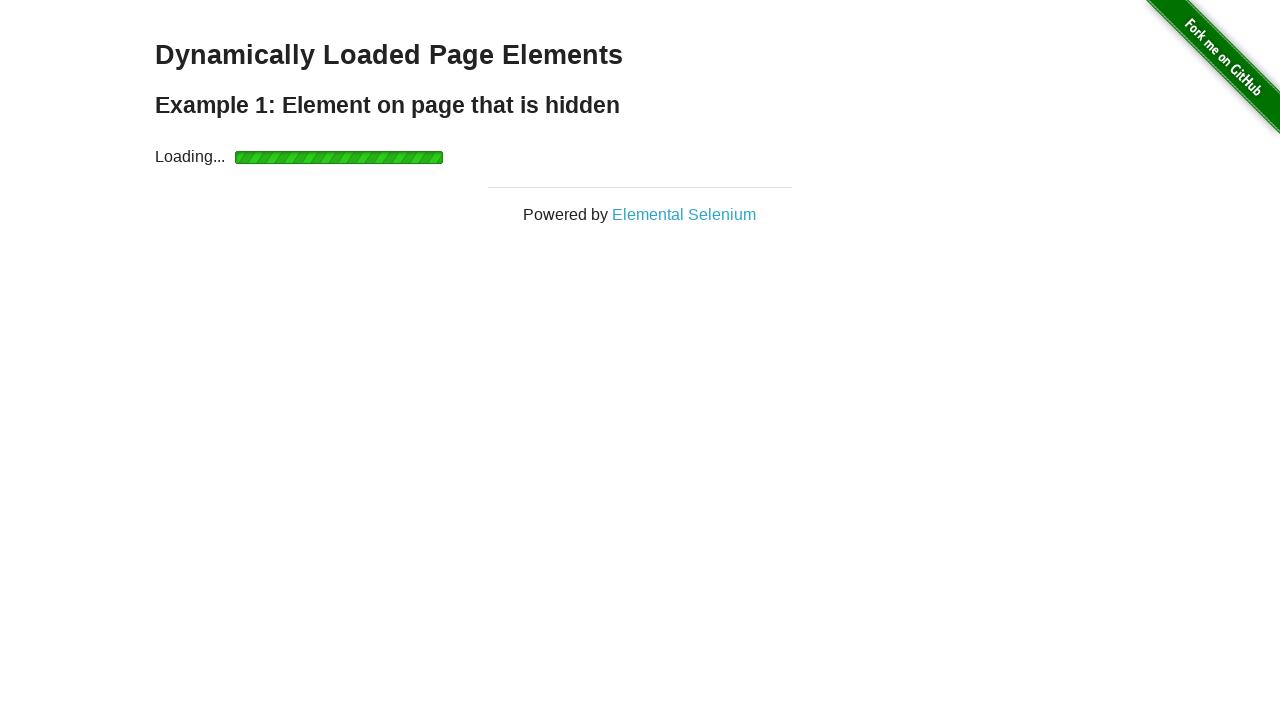

Hidden finish element became visible after loading completed
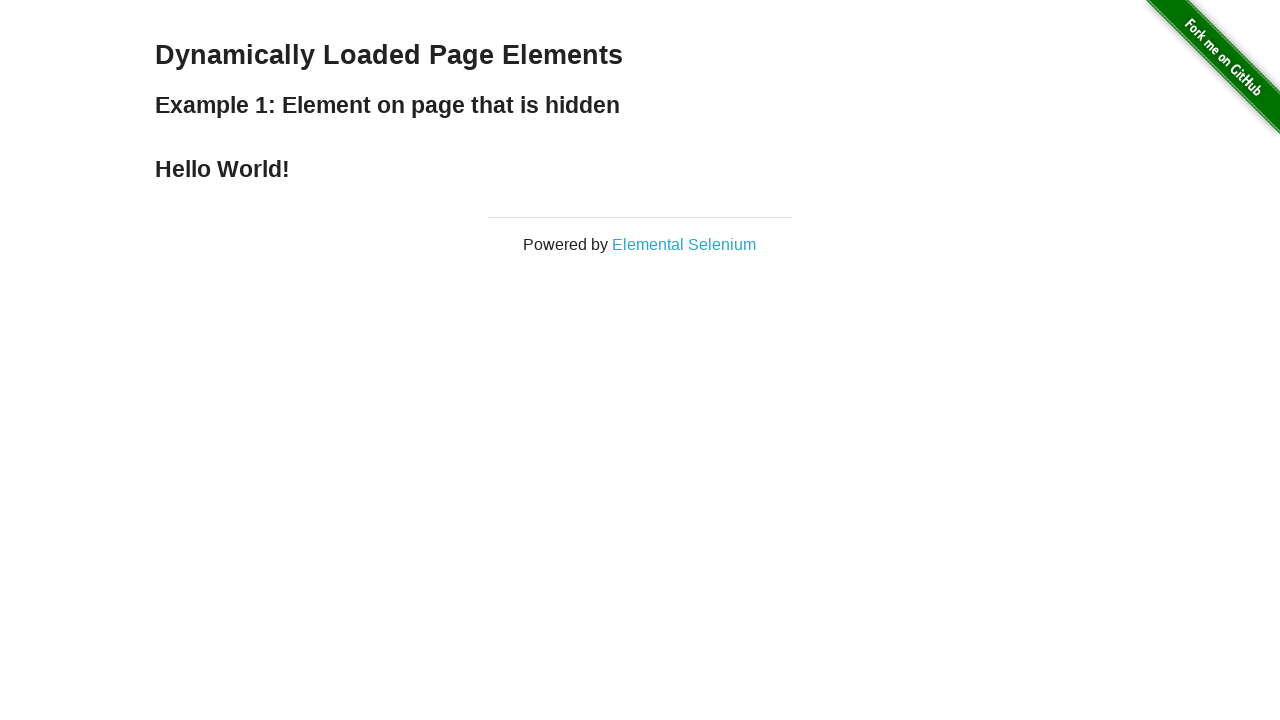

Verified that the finish element is displayed
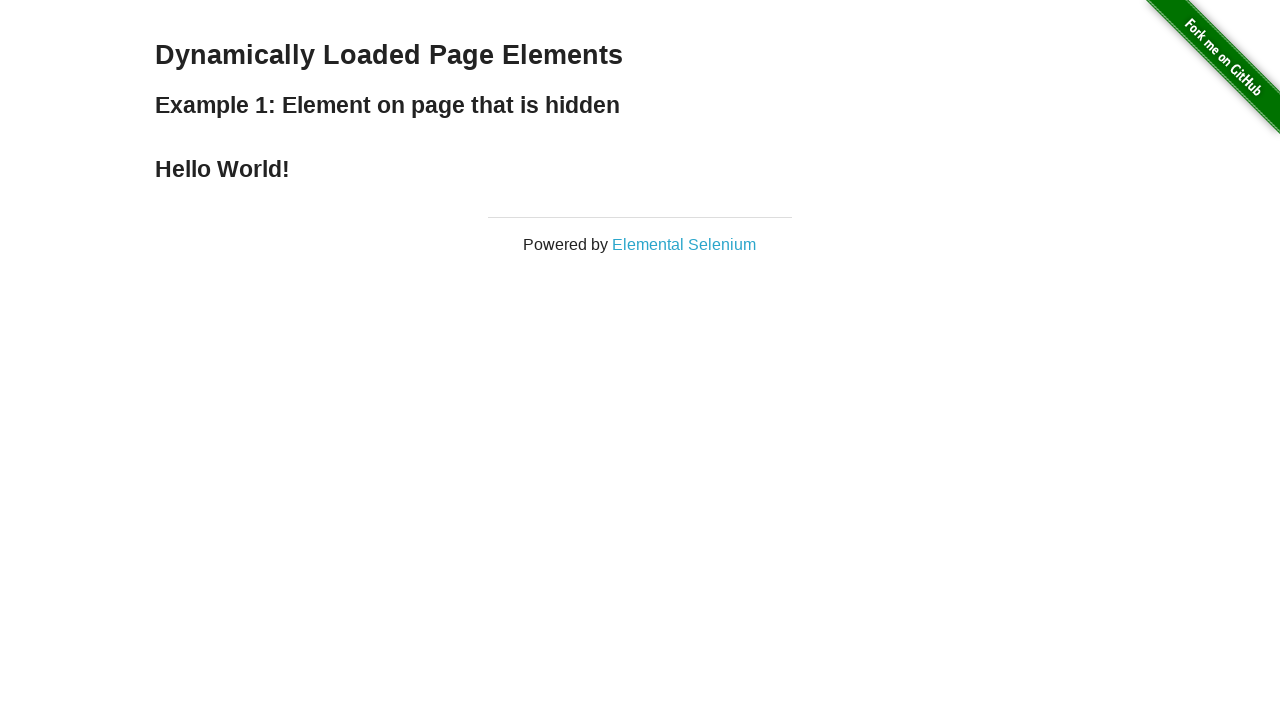

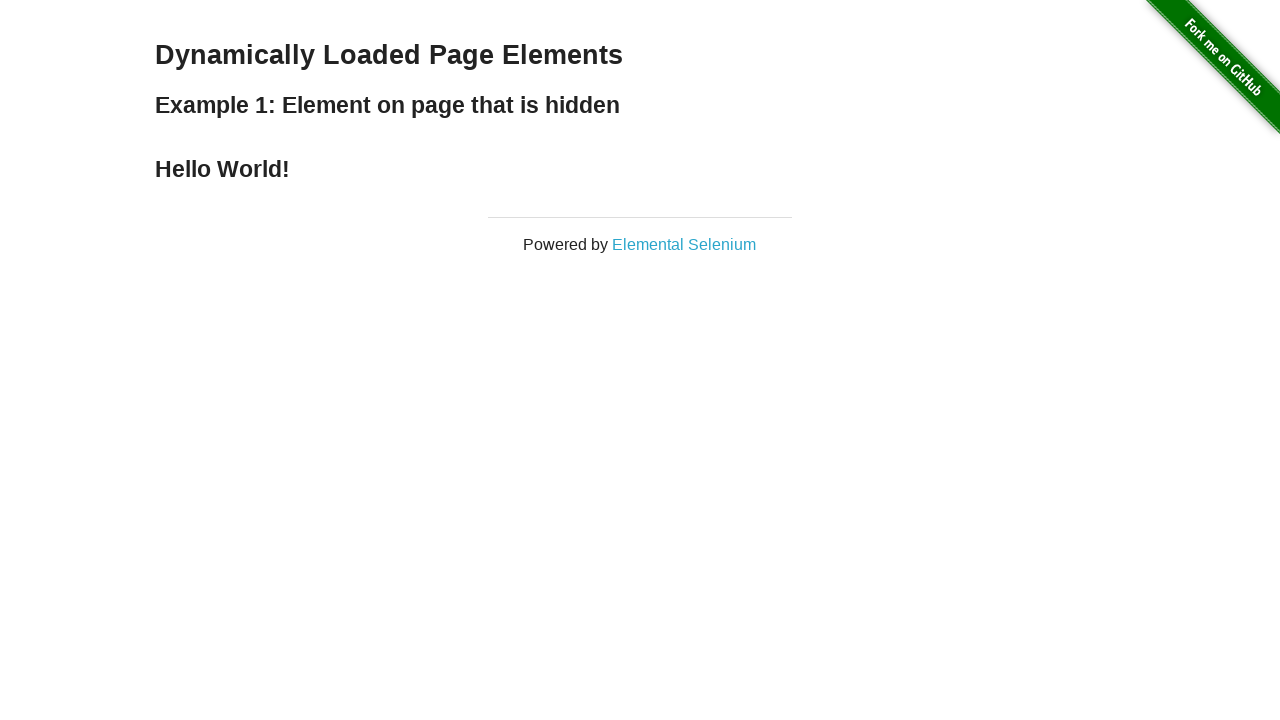